Navigates to DemoQA website, clicks on Widgets section, then clicks on Tool Tips in the sidebar to verify navigation to the tooltips page

Starting URL: https://demoqa.com/

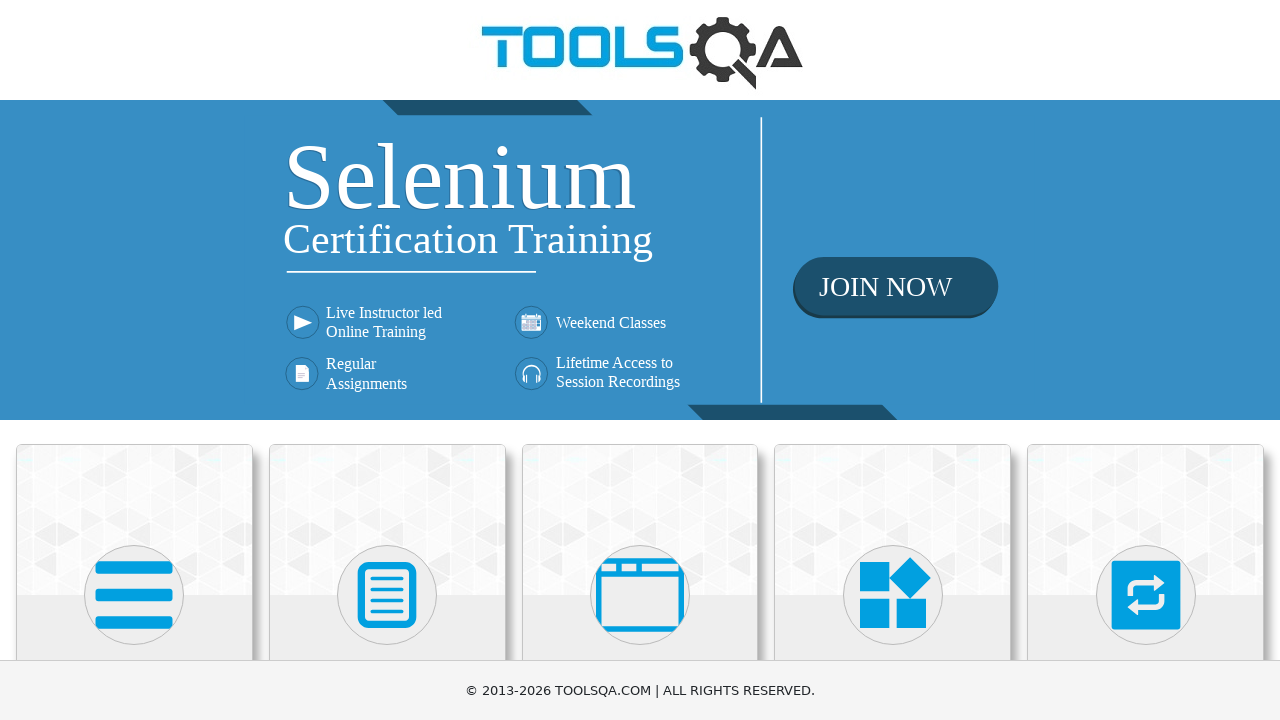

Scrolled down 500px to reveal Widgets section
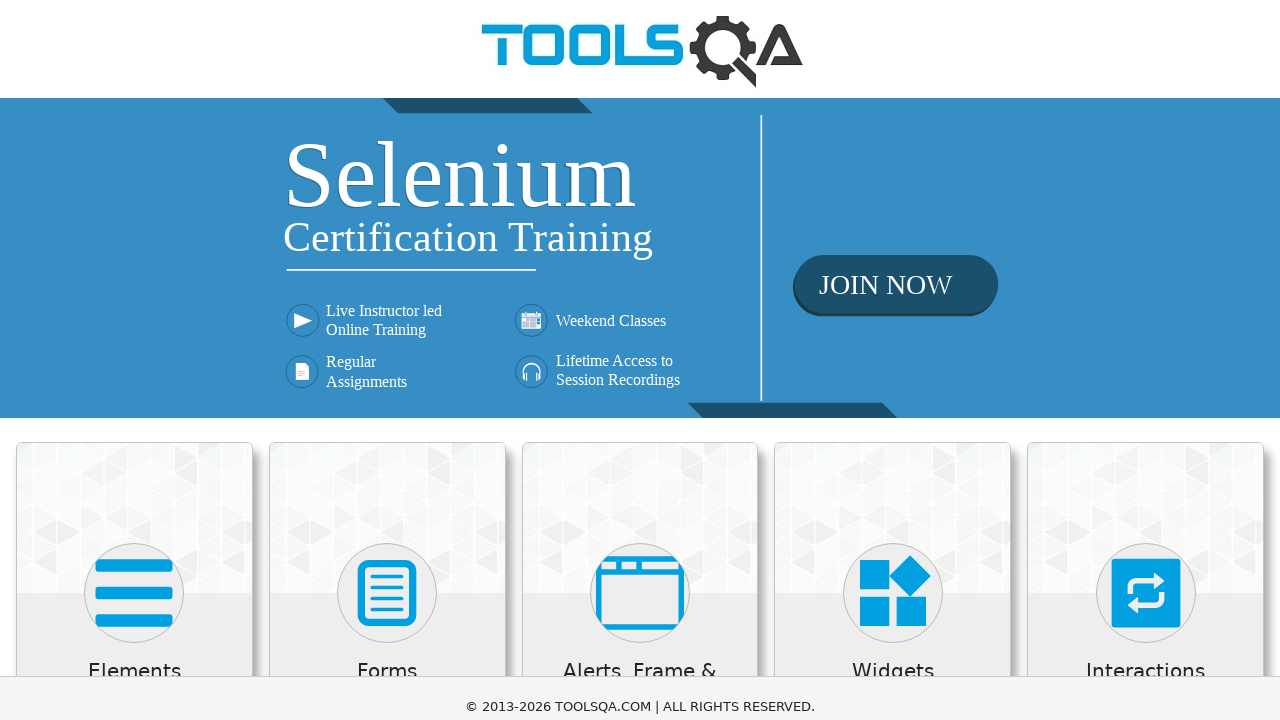

Clicked on Widgets section at (893, 173) on xpath=//div/h5[text()='Widgets']
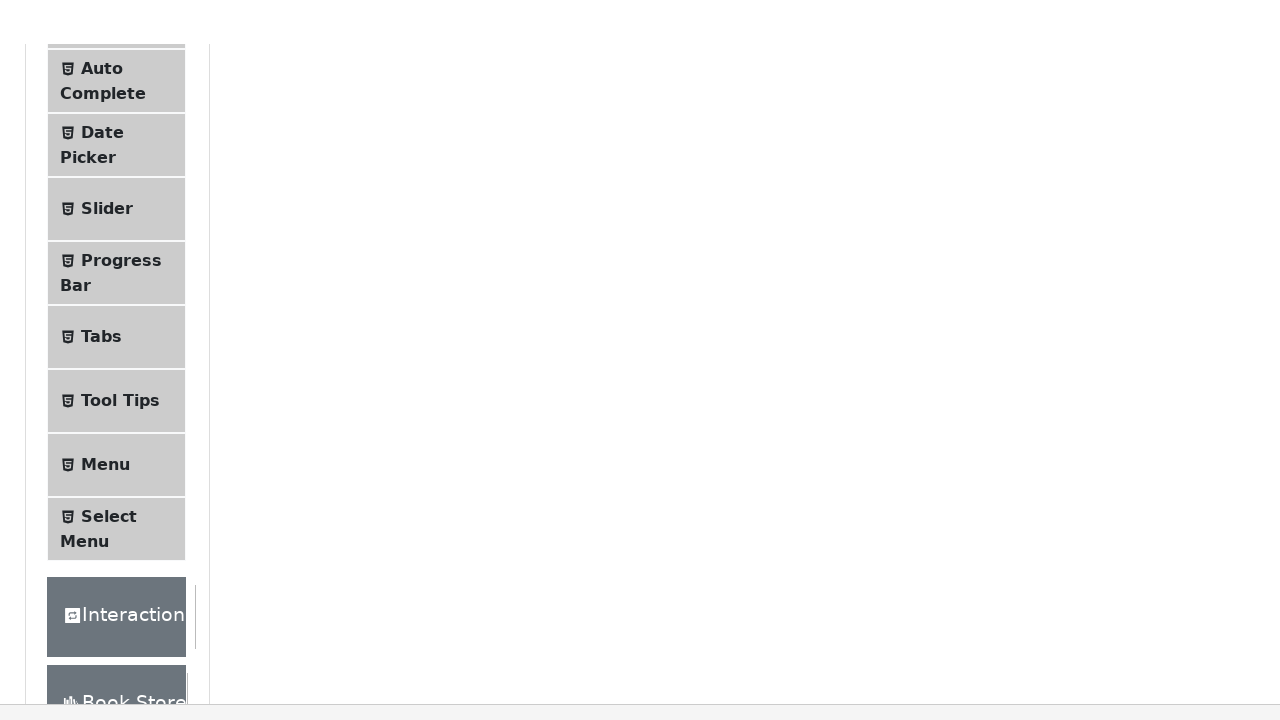

Scrolled down 600px to reveal Tool Tips option in sidebar
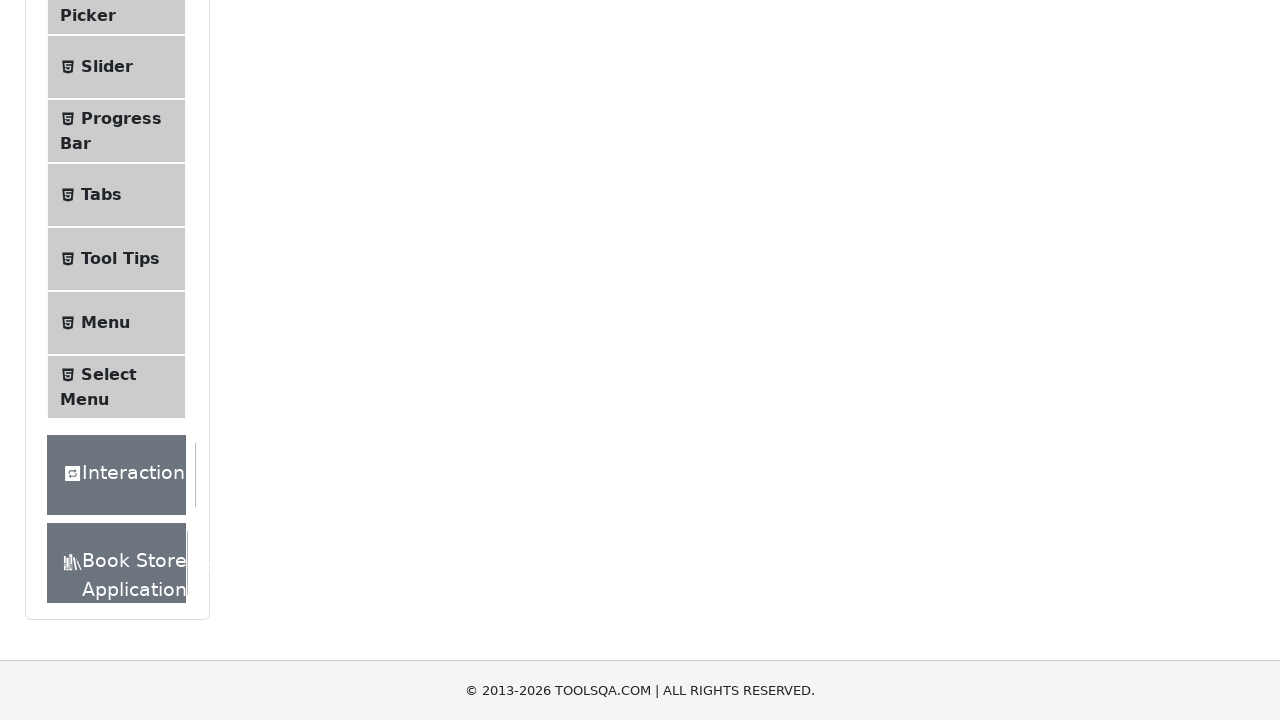

Clicked on Tool Tips in the sidebar at (120, 259) on xpath=//span[text()='Tool Tips']
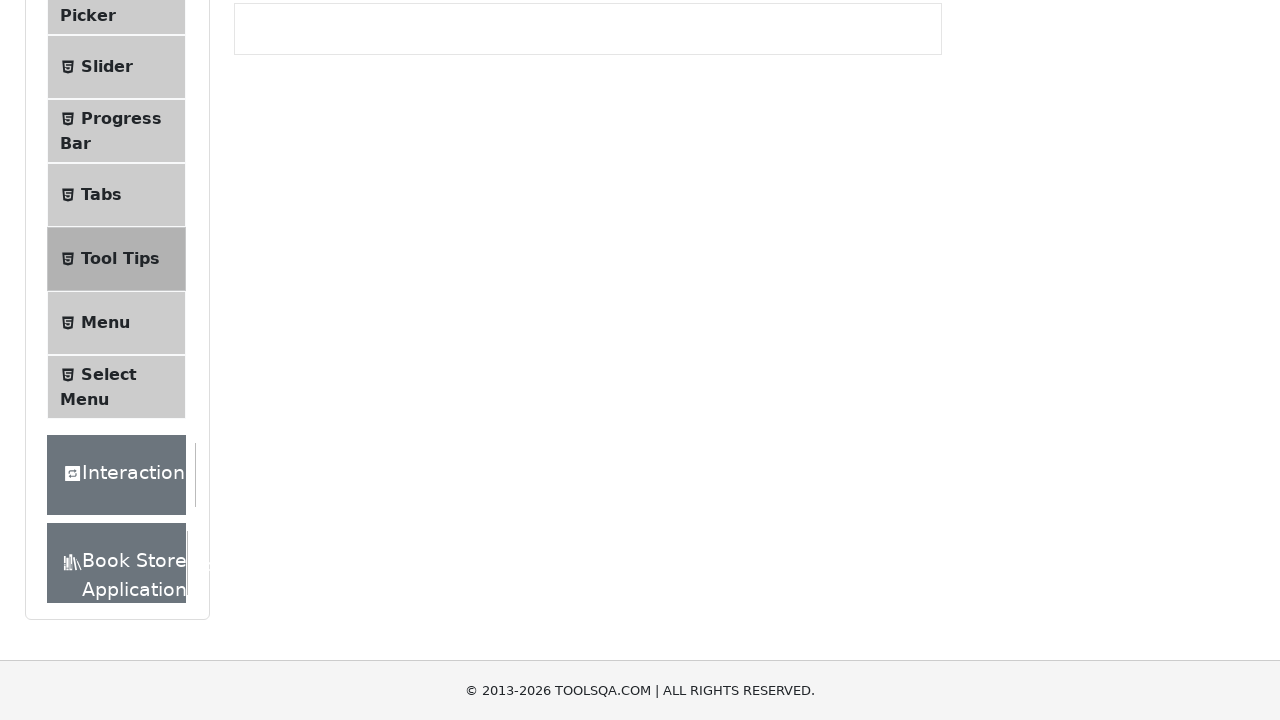

Verified navigation to tooltips page at https://demoqa.com/tool-tips
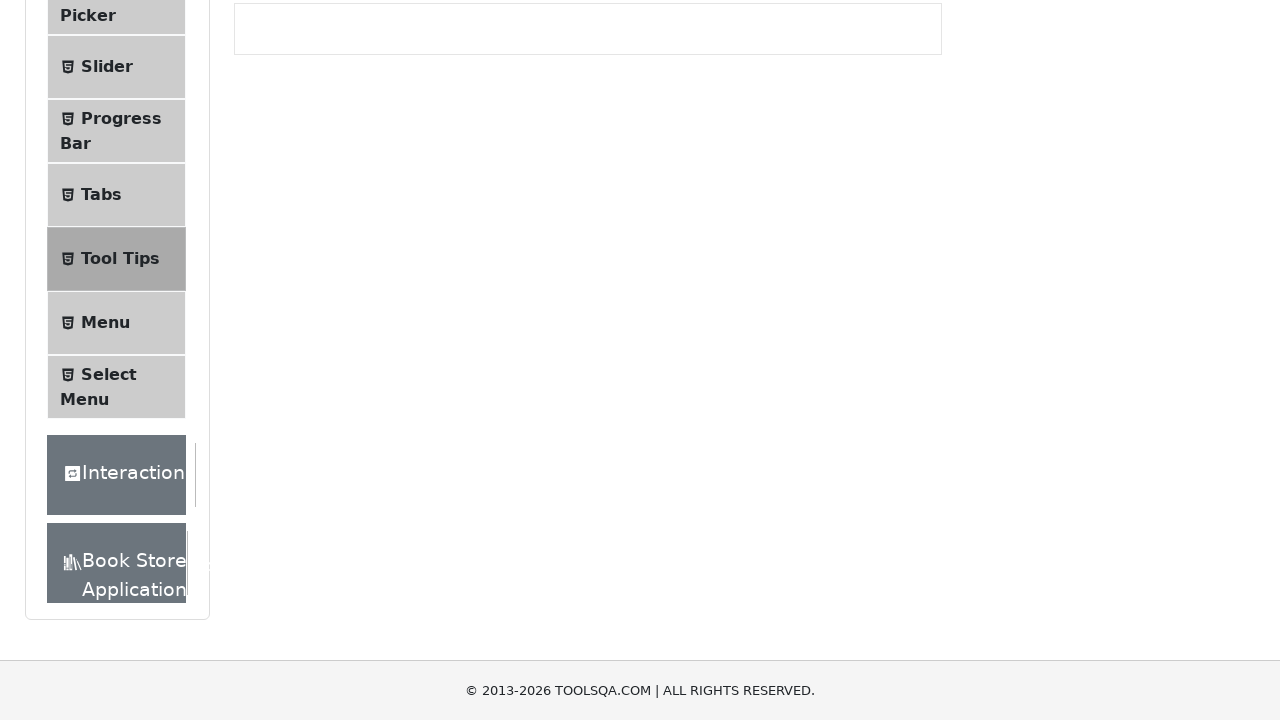

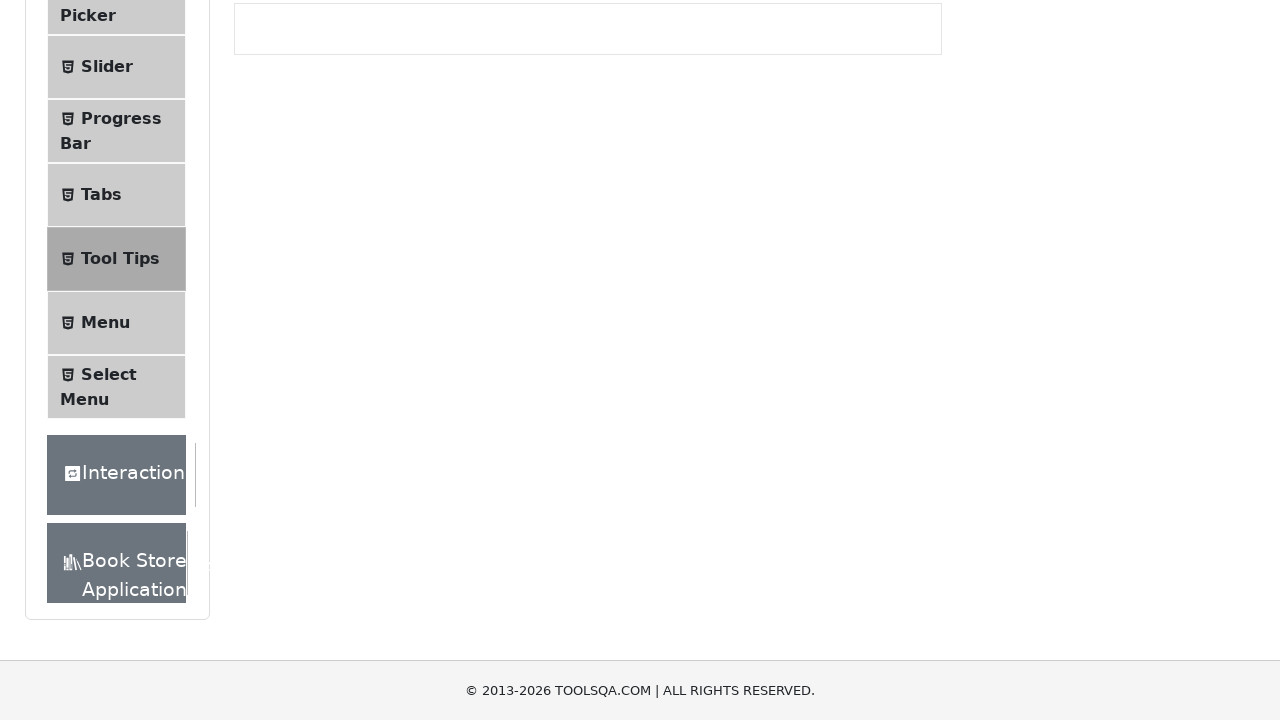